Tests phone category navigation and verifies phone products are displayed

Starting URL: https://www.demoblaze.com/

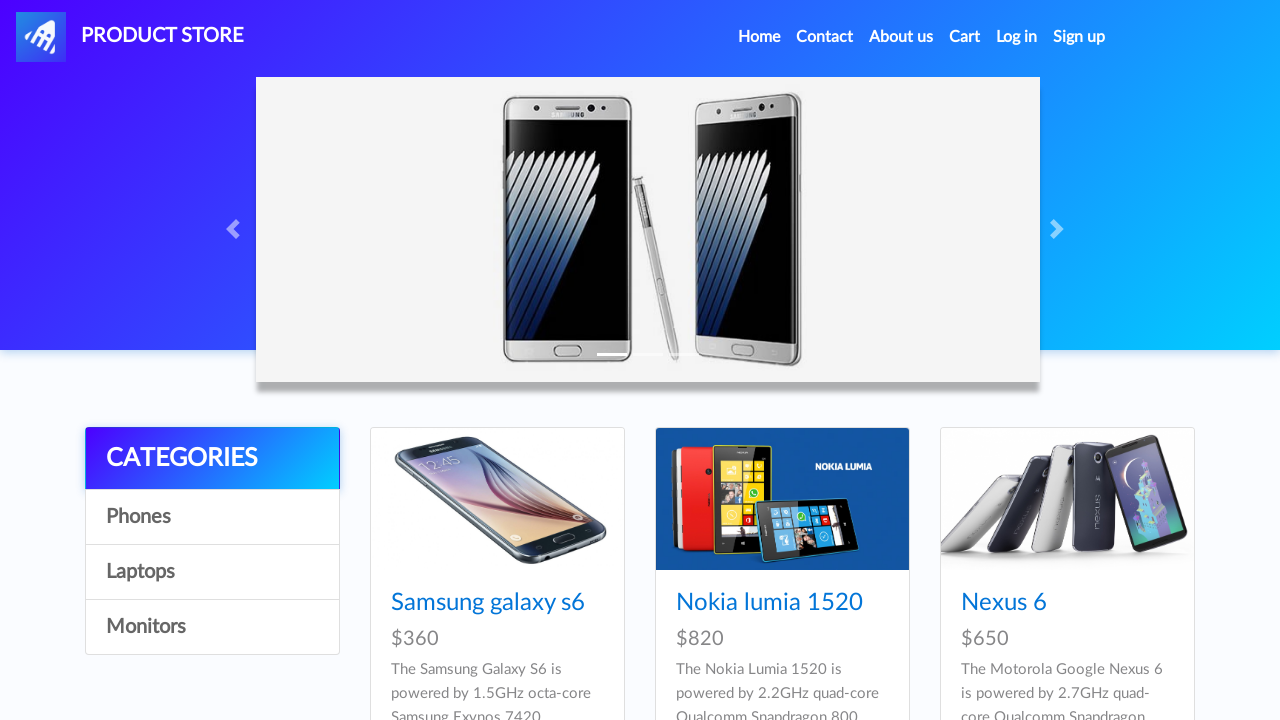

Clicked on Phones category at (212, 517) on xpath=//a[text()='Phones']
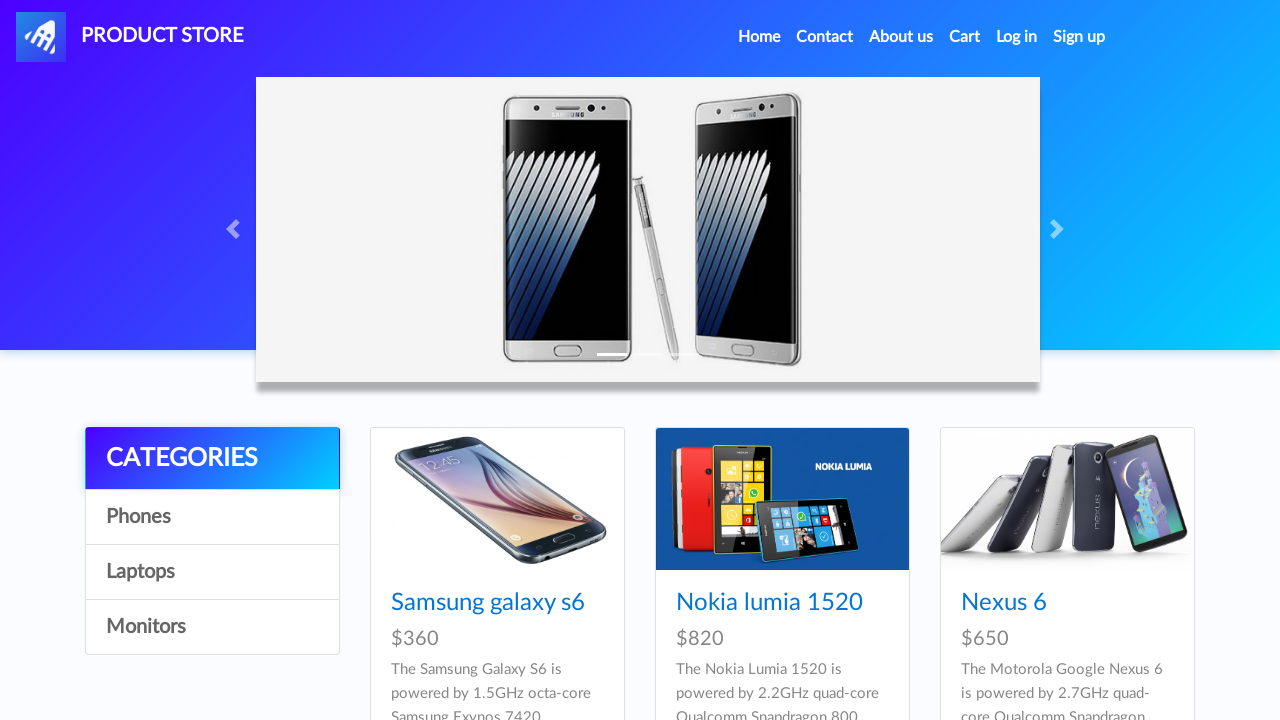

Phone products loaded - Samsung galaxy s6 is visible
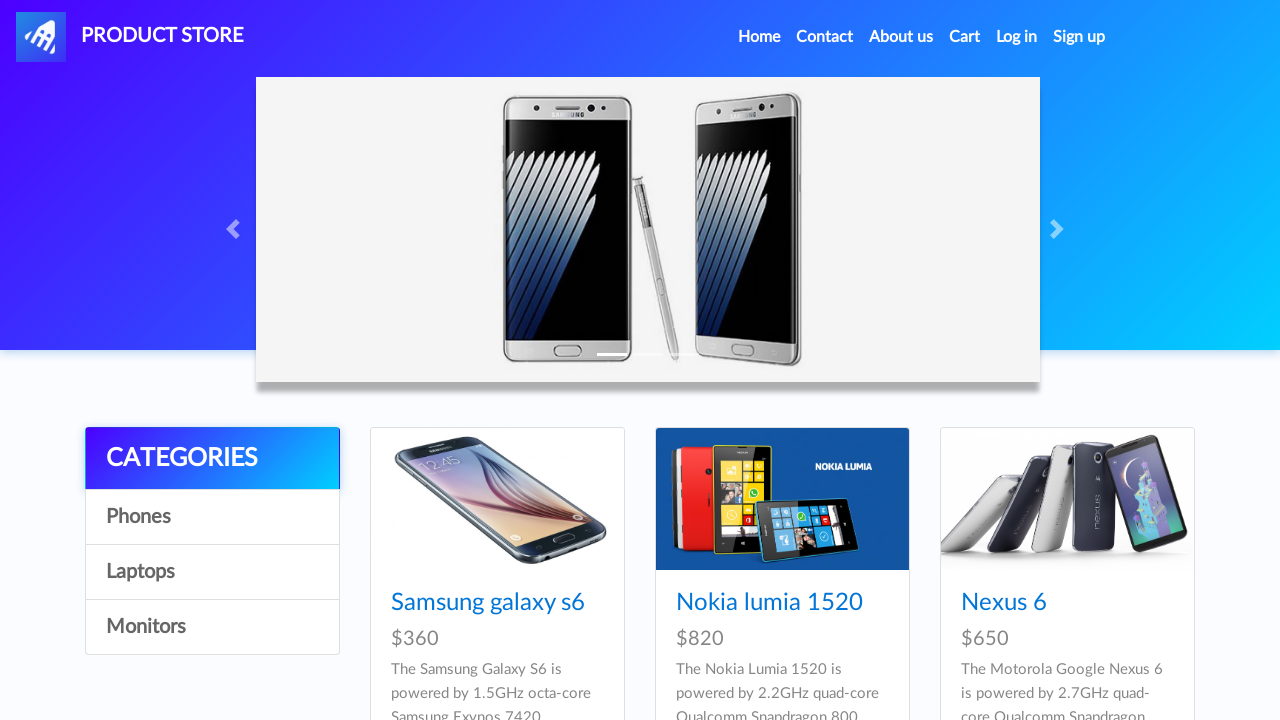

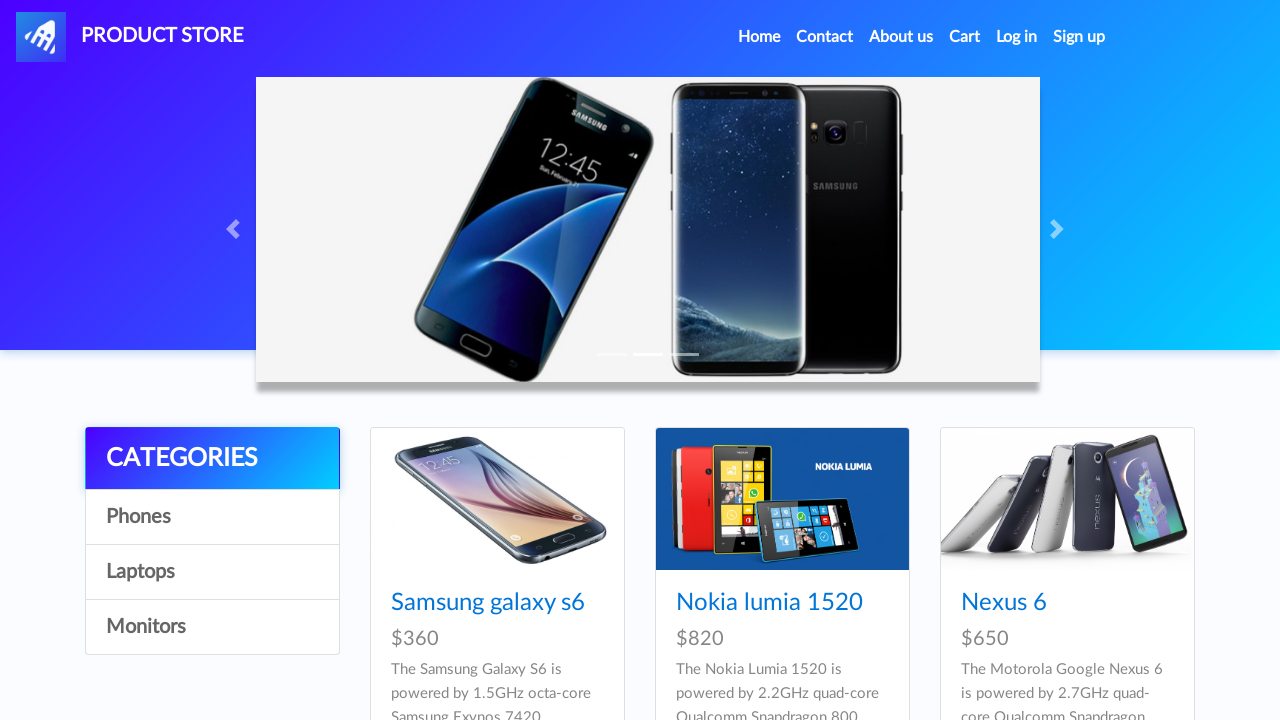